Tests auto-suggest dropdown functionality by typing a partial country name and selecting a specific option from the suggestions list

Starting URL: https://rahulshettyacademy.com/dropdownsPractise/

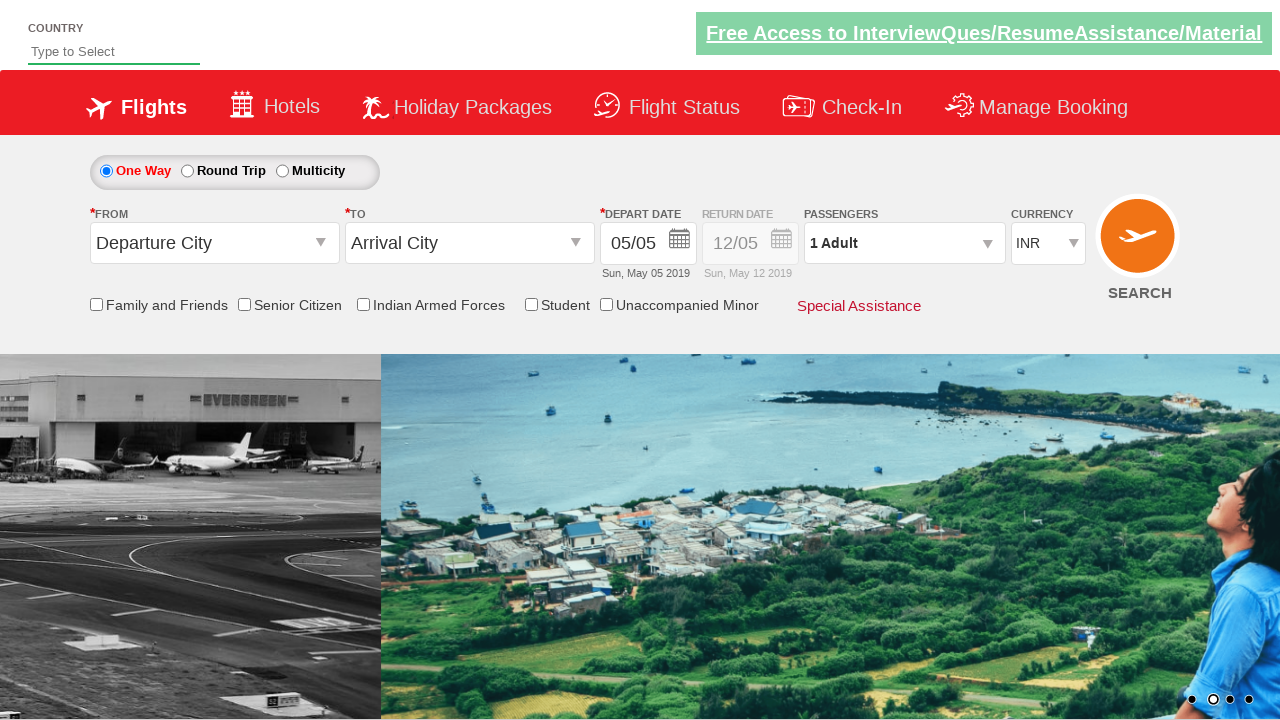

Navigated to dropdowns practice page
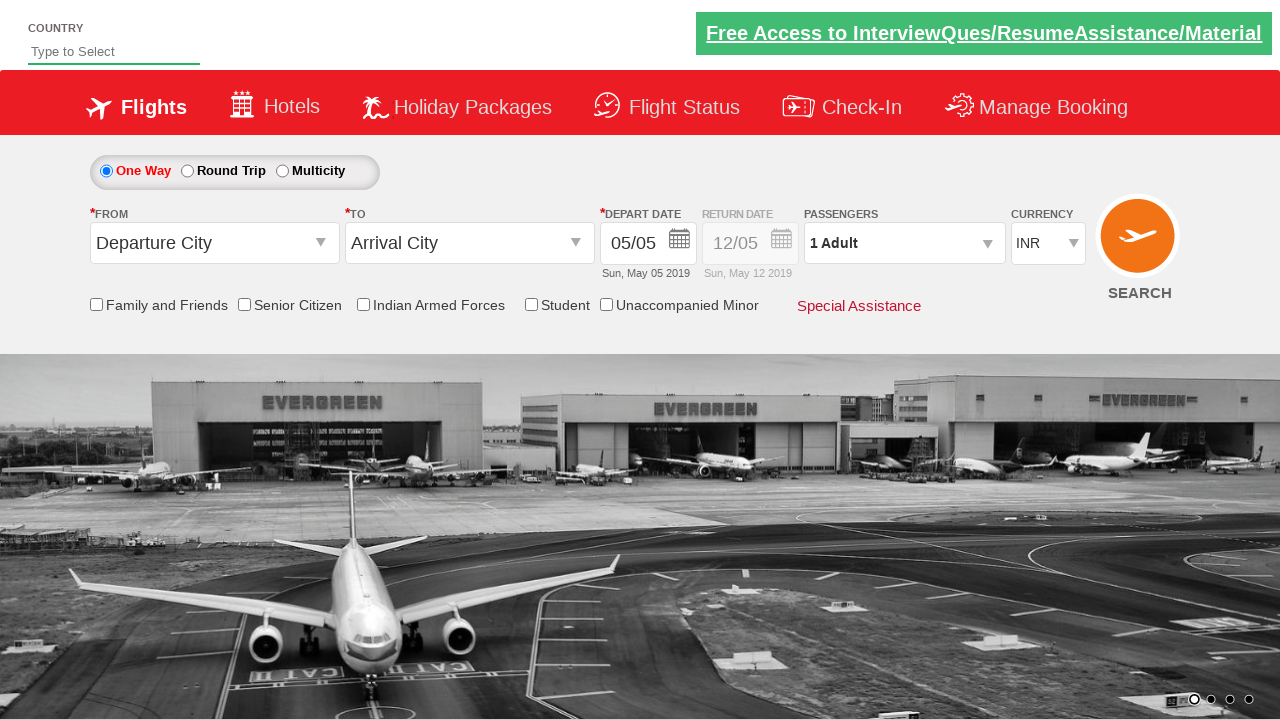

Typed 'united' in autosuggest field to trigger dropdown on #autosuggest
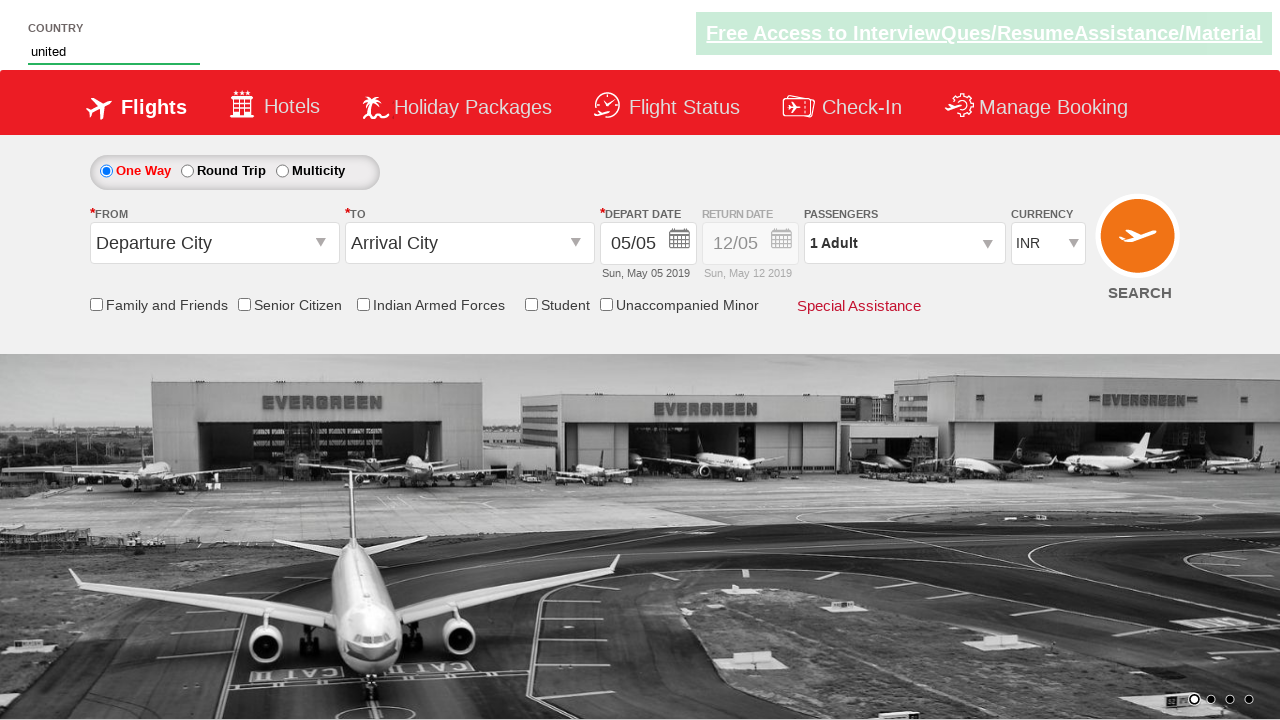

Auto-suggest dropdown suggestions loaded
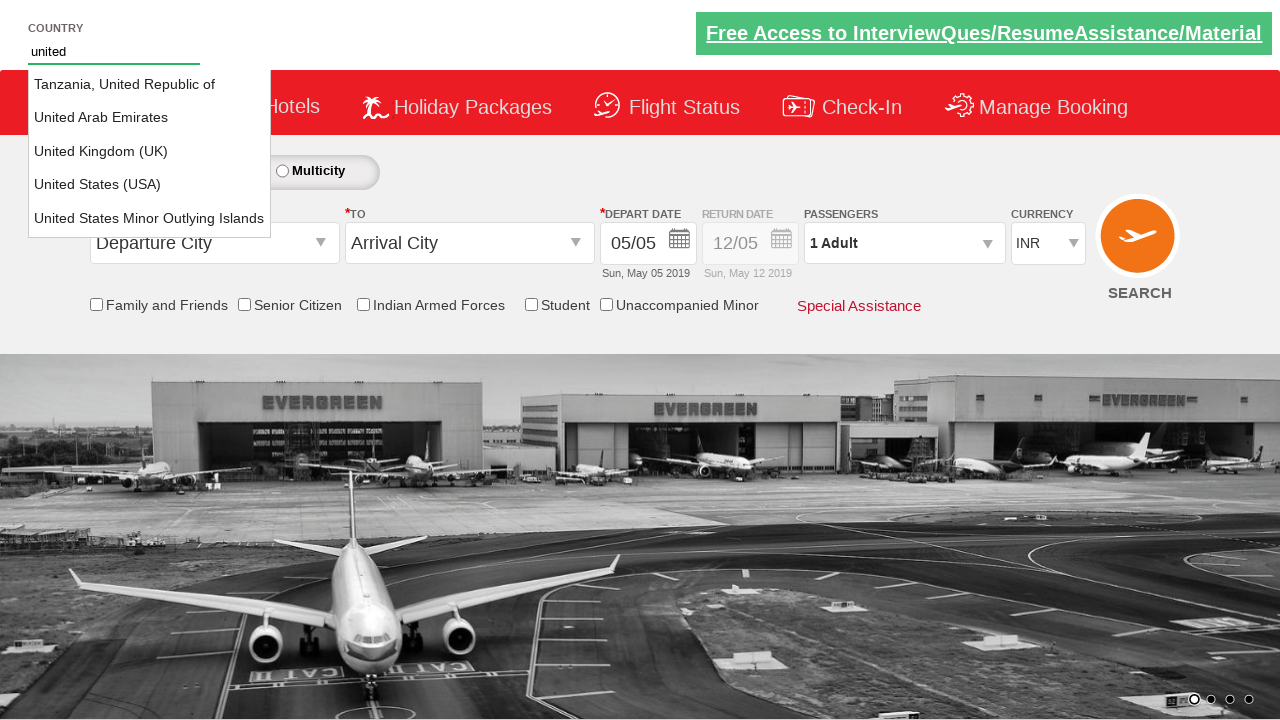

Selected 'United Kingdom' from auto-suggest dropdown at (150, 152) on xpath=//ul[@id='ui-id-1']/li//a[contains(text(), 'United Kingdom')]
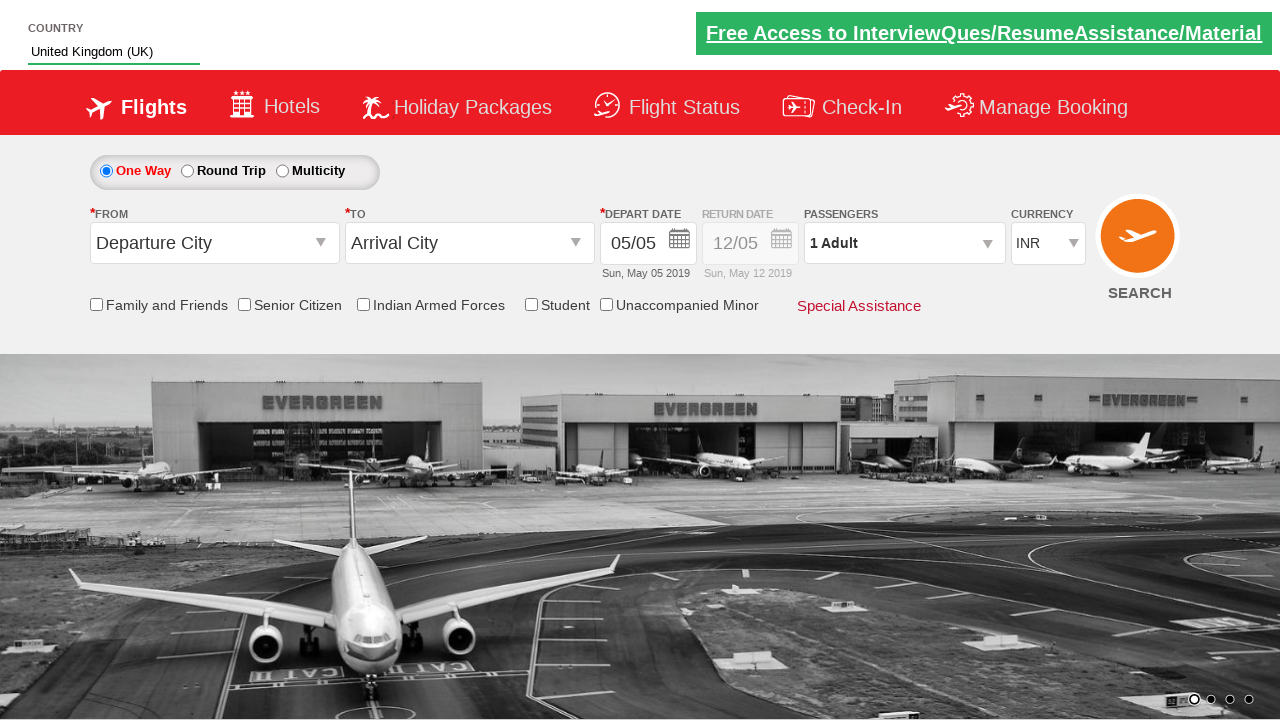

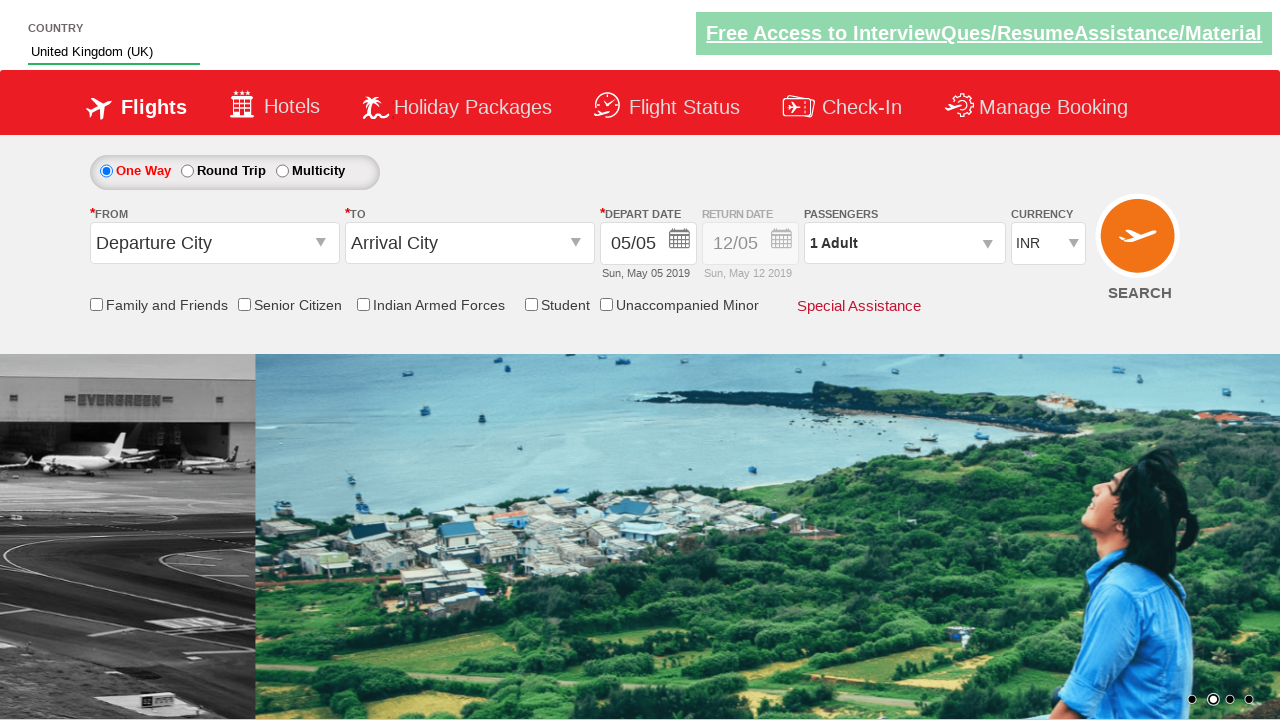